Tests invalid zip code with mixed alphanumeric characters and verifies error message is displayed

Starting URL: https://www.sharelane.com/cgi-bin/main.py

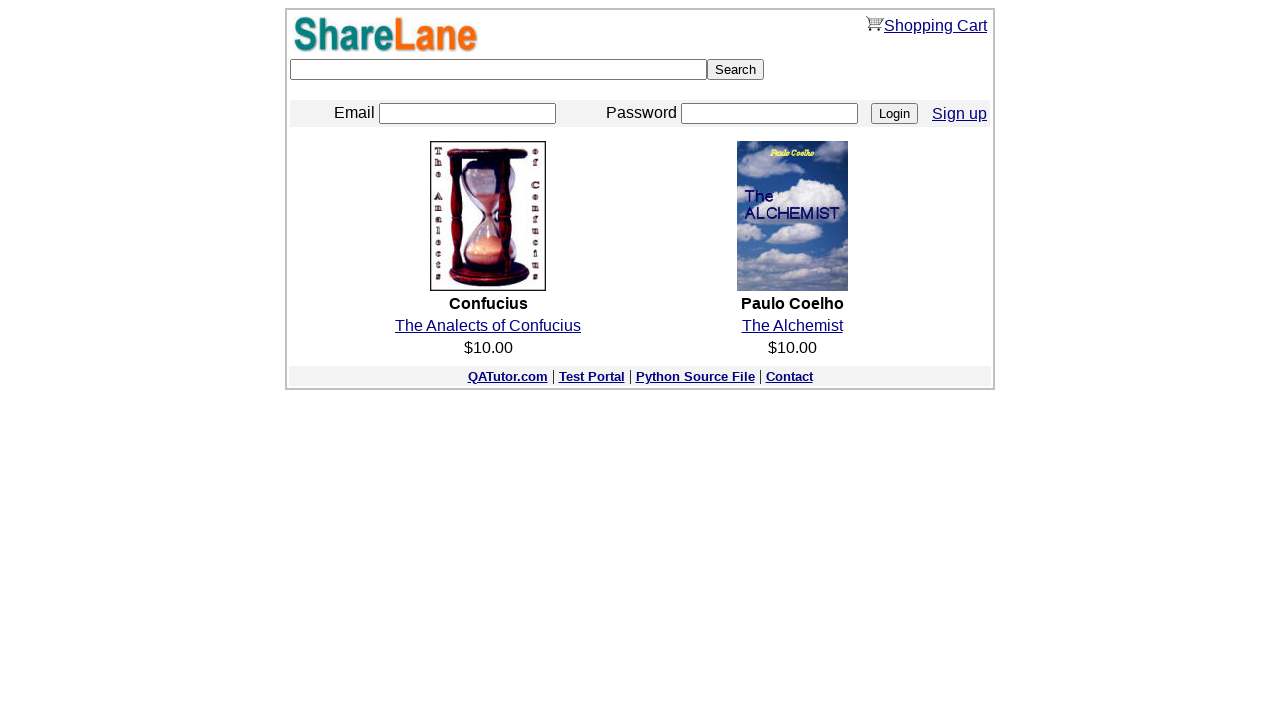

Clicked Sign up link at (960, 113) on xpath=//a[normalize-space()='Sign up']
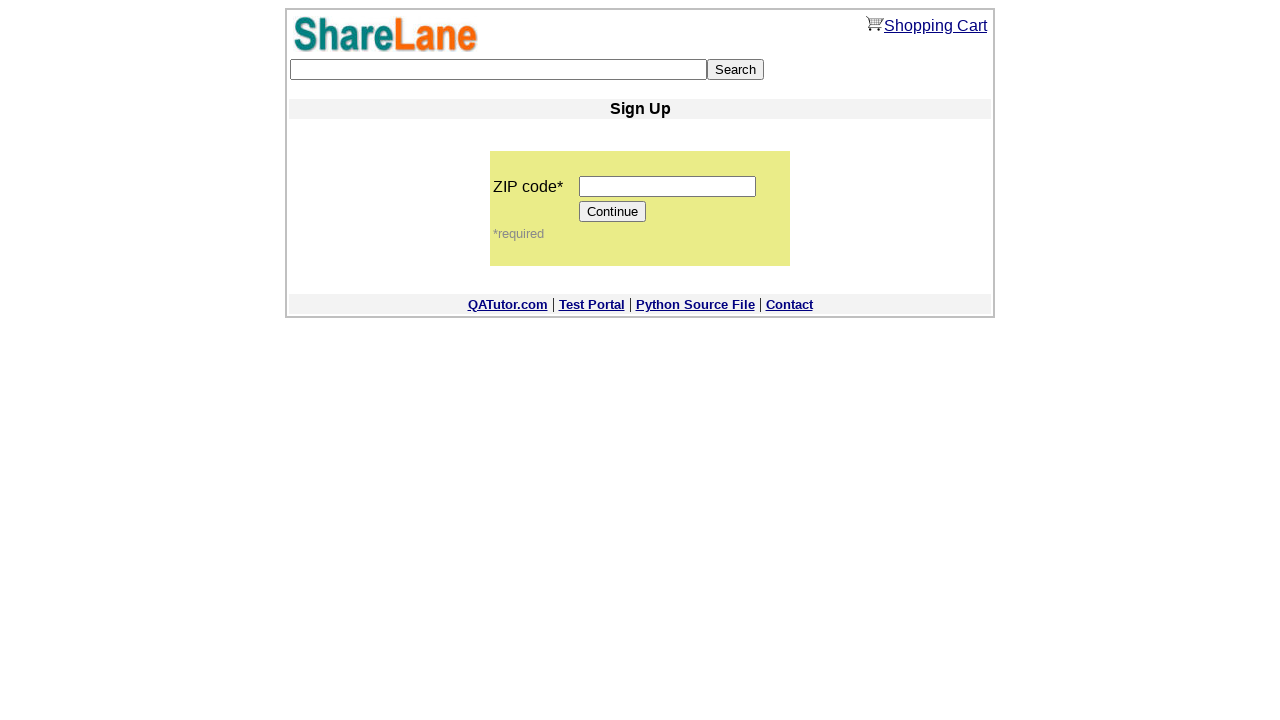

Entered invalid zip code with mixed alphanumeric characters 'dfgfdg1231dfg' on input[name='zip_code']
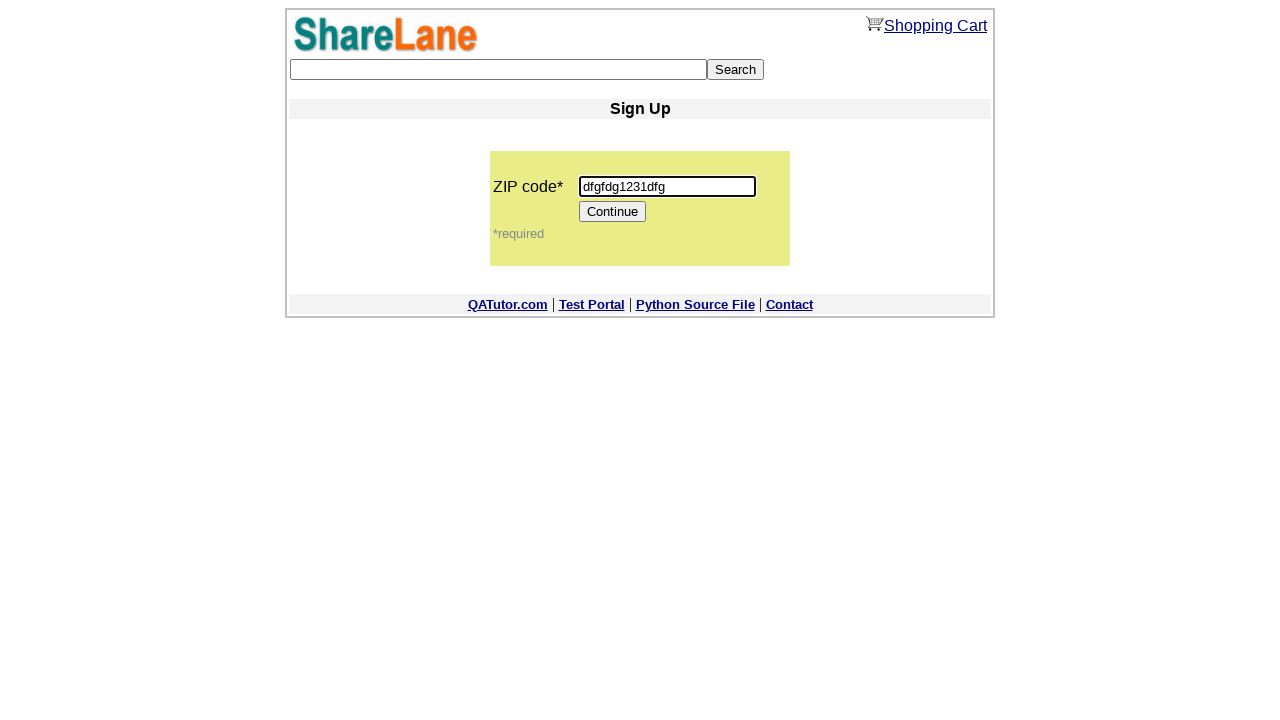

Clicked Continue button to submit invalid zip code at (613, 212) on input[value='Continue']
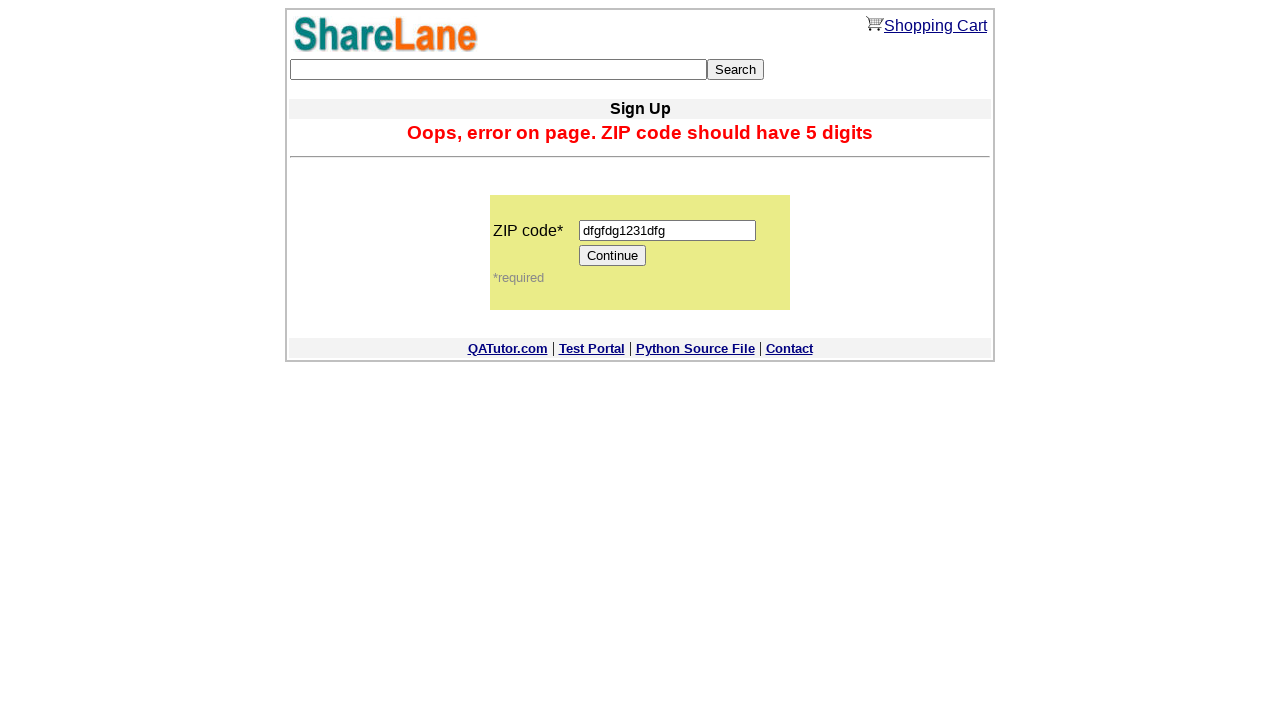

Error message displayed for invalid zip code
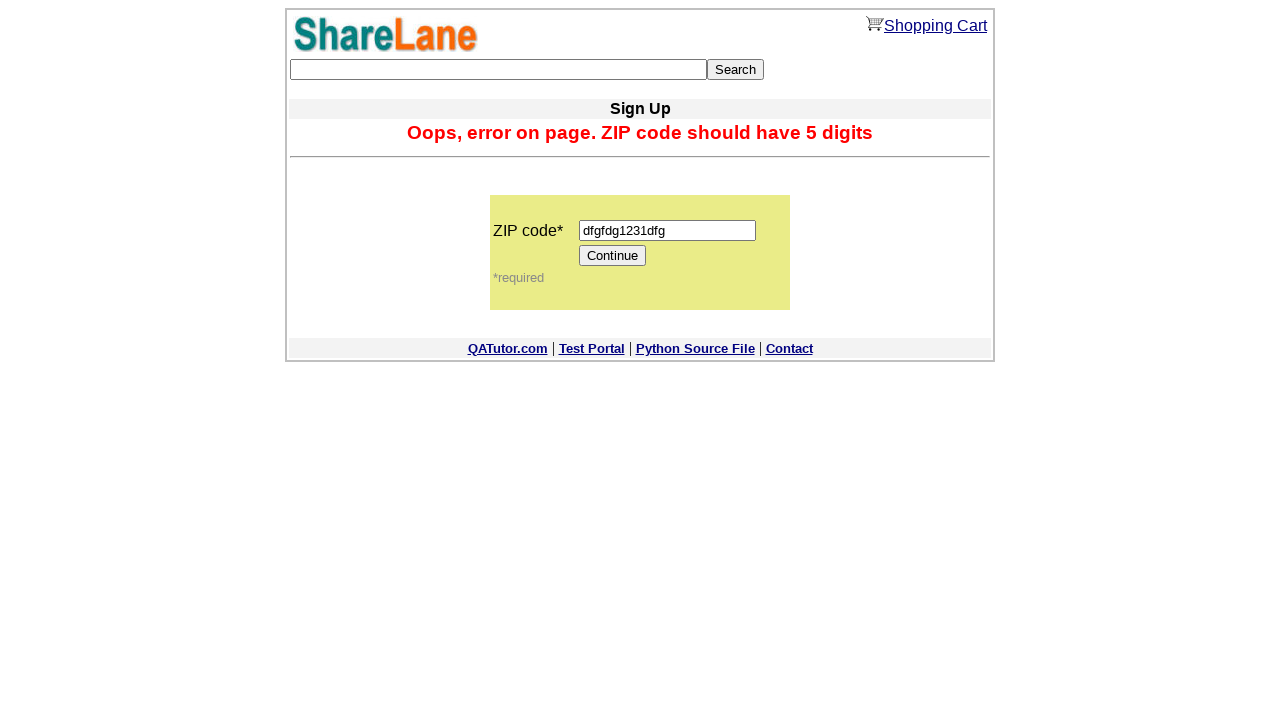

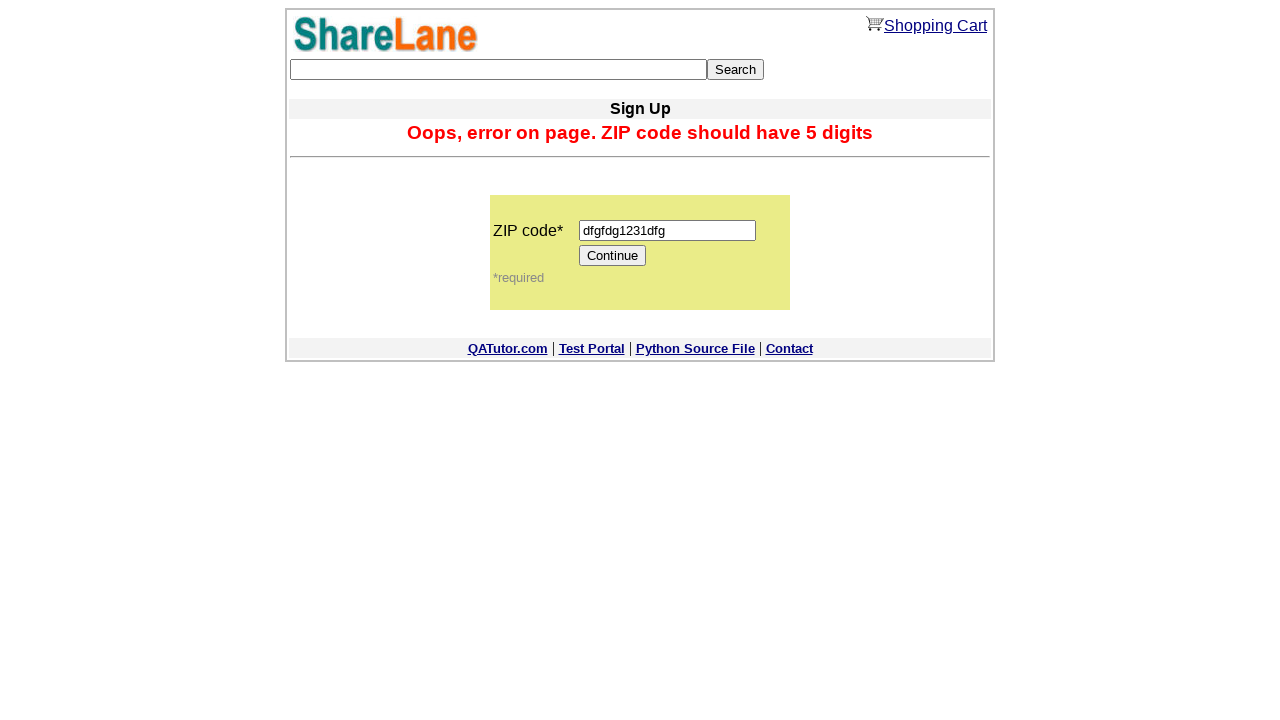